Tests drag and drop functionality on the jQuery UI droppable demo page by dragging an element and dropping it onto a target area

Starting URL: https://jqueryui.com/droppable/

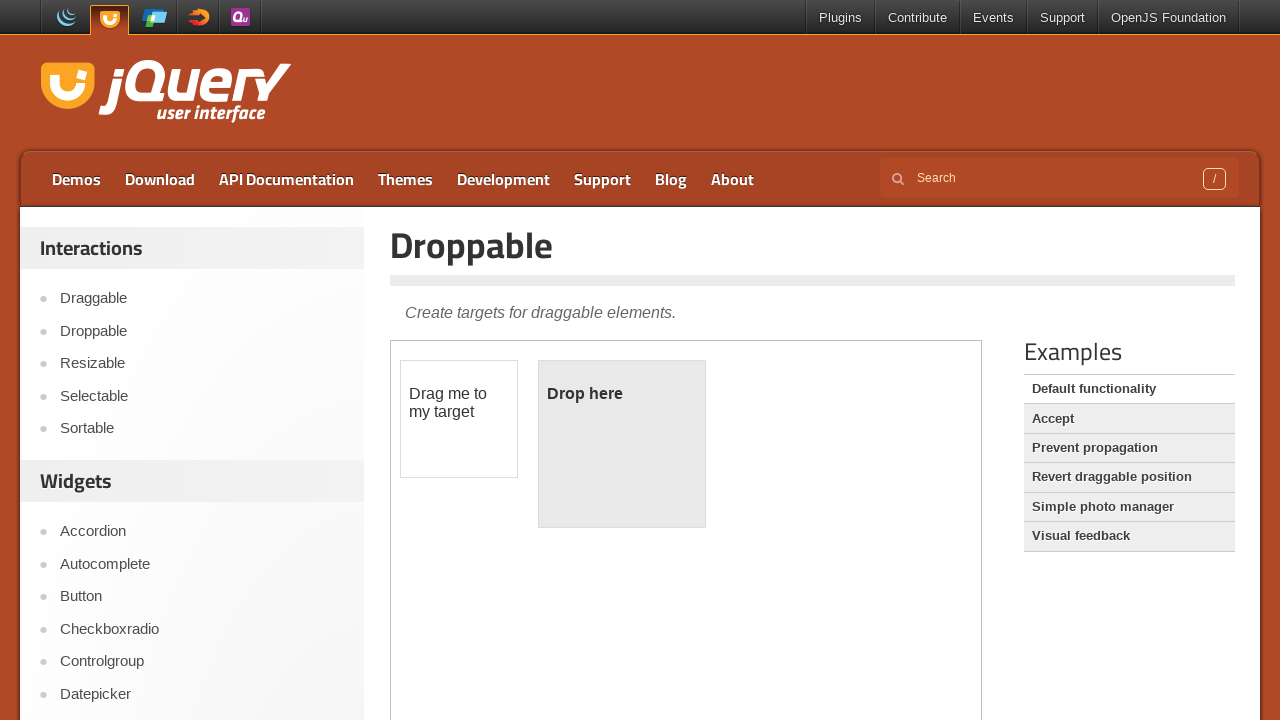

Navigated to jQuery UI droppable demo page
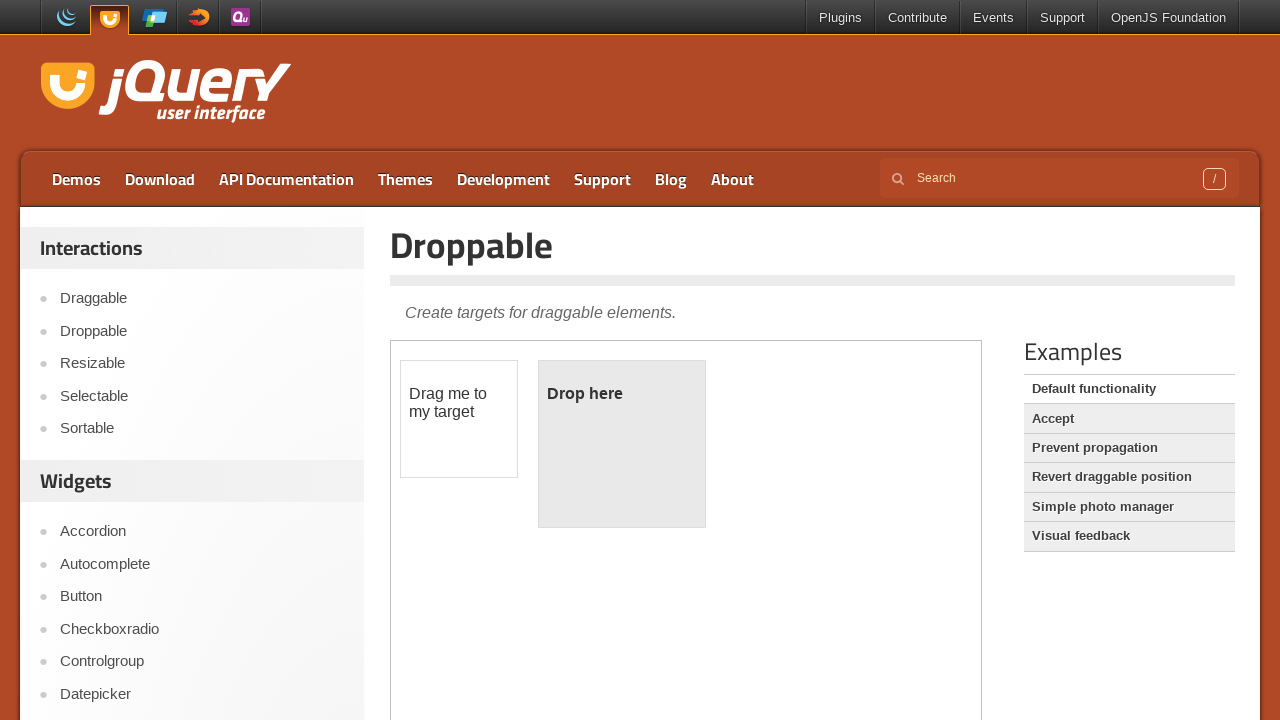

Located the iframe containing the drag and drop demo
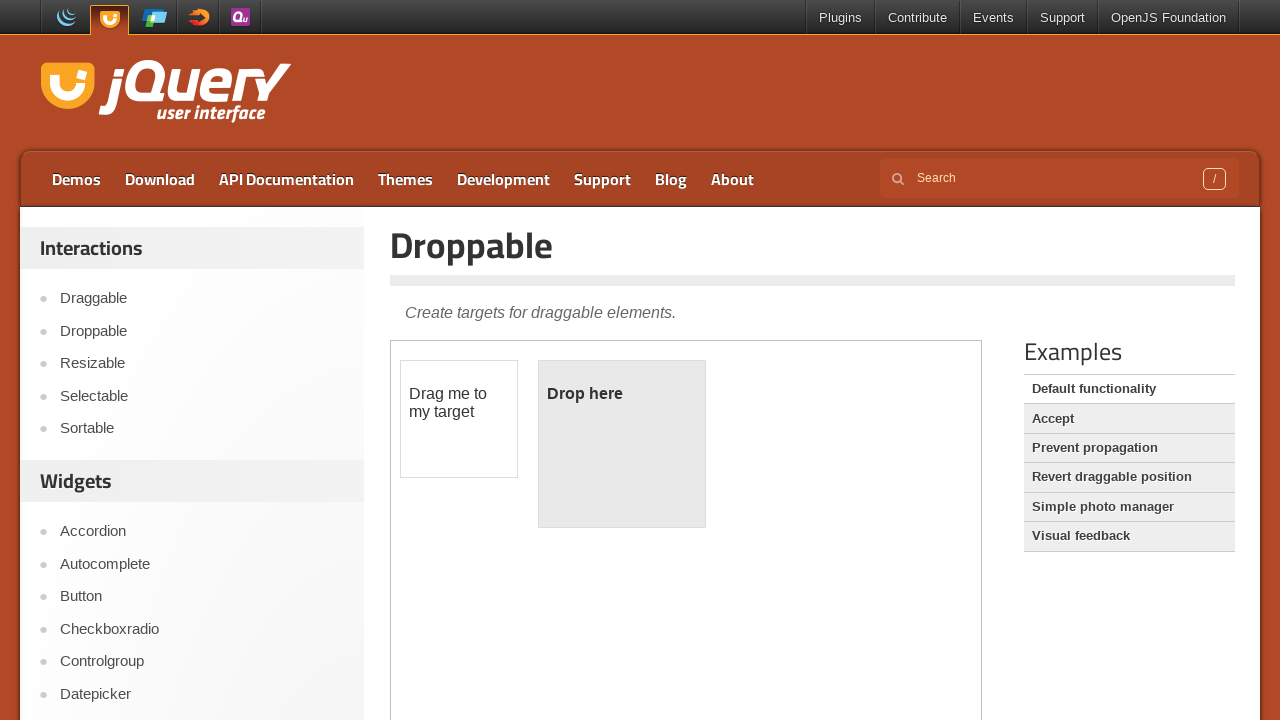

Located the draggable element
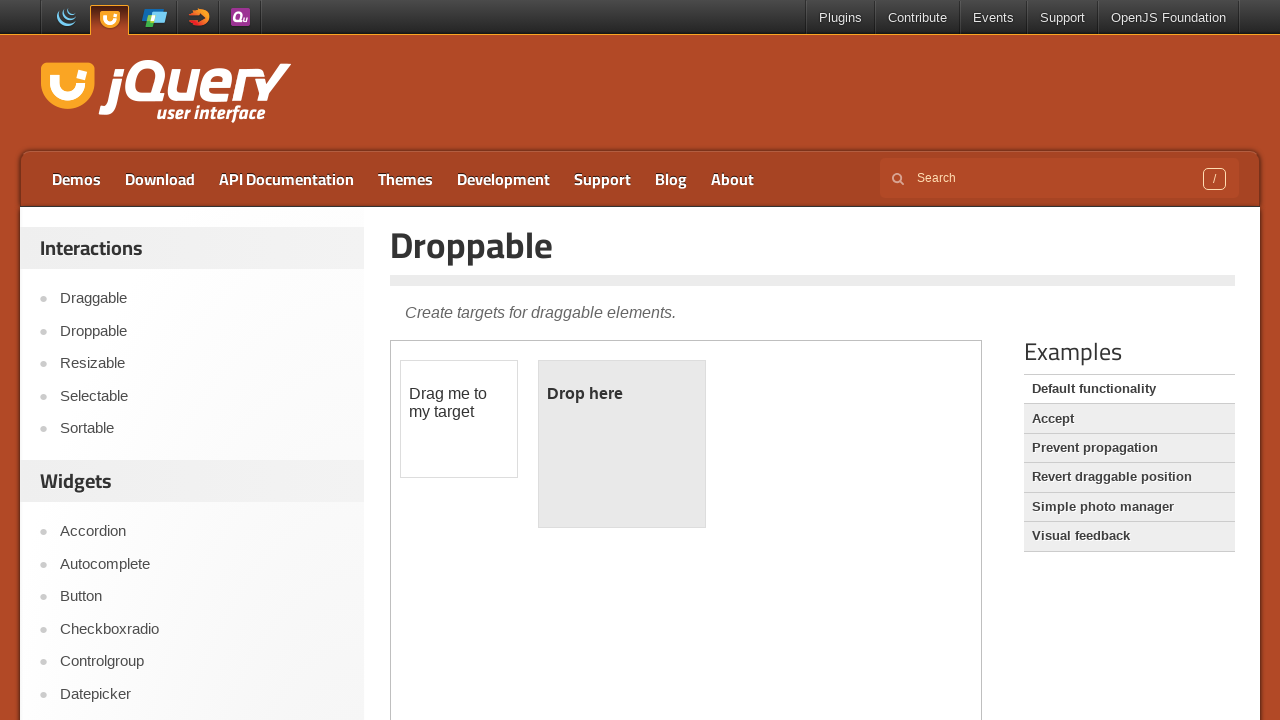

Located the droppable target element
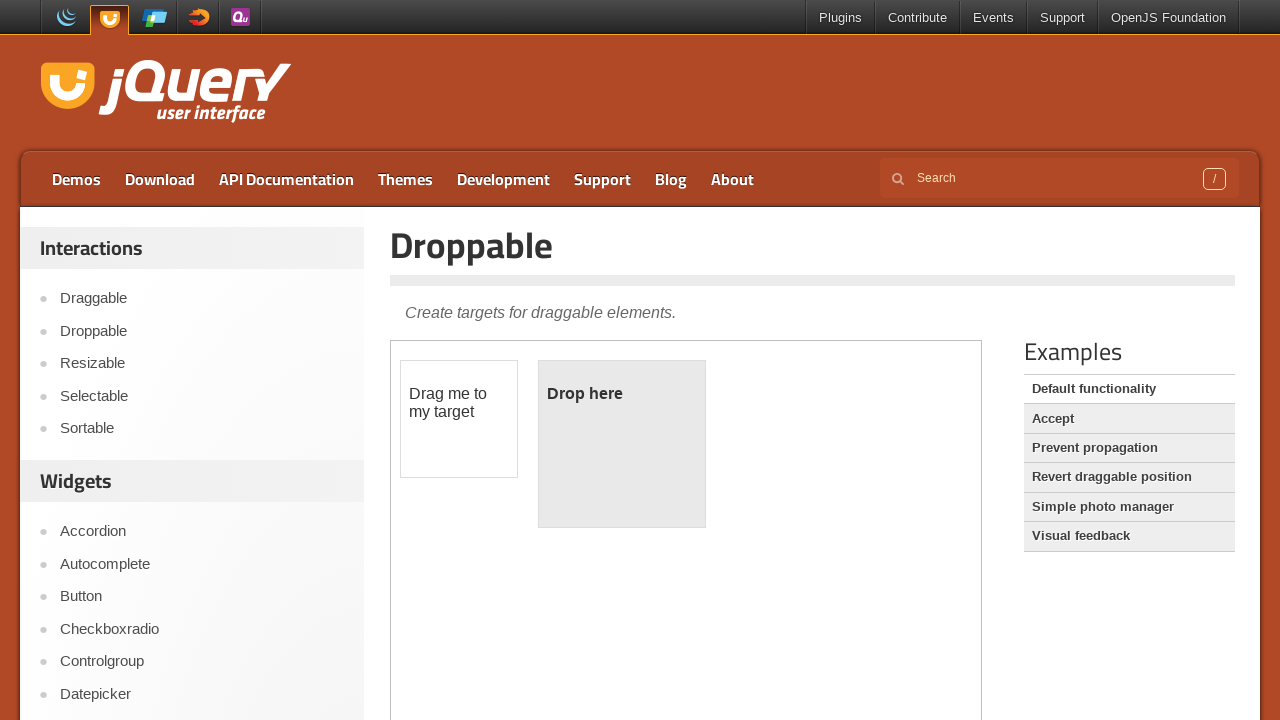

Dragged the draggable element onto the droppable target area at (622, 444)
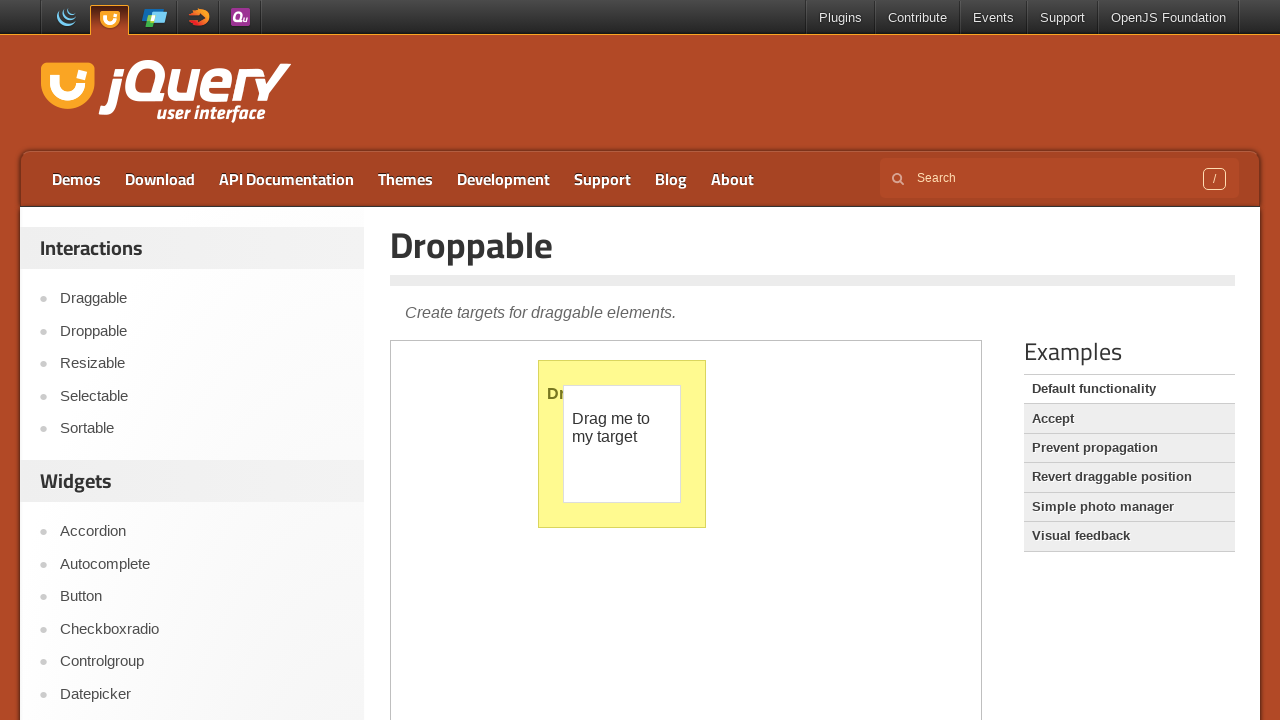

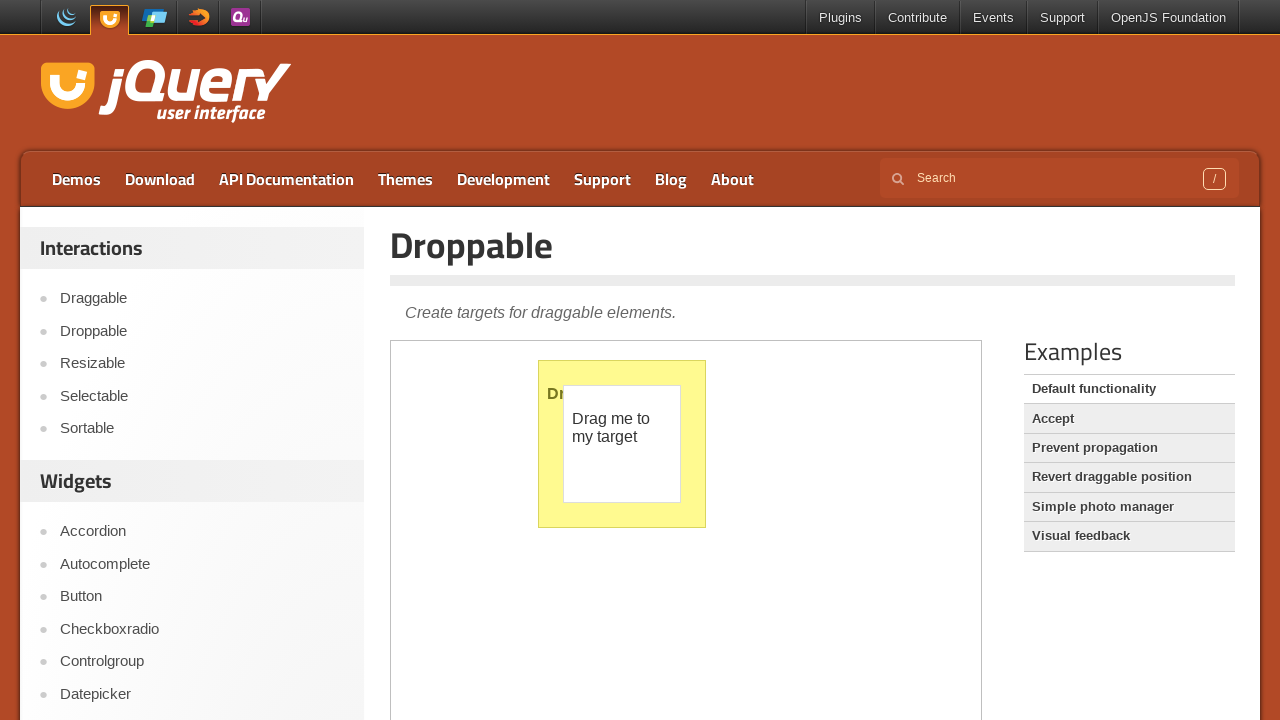